Navigates to mycontactform.com, maximizes the window, refreshes the page multiple times, and then clicks the Help link.

Starting URL: http://www.mycontactform.com

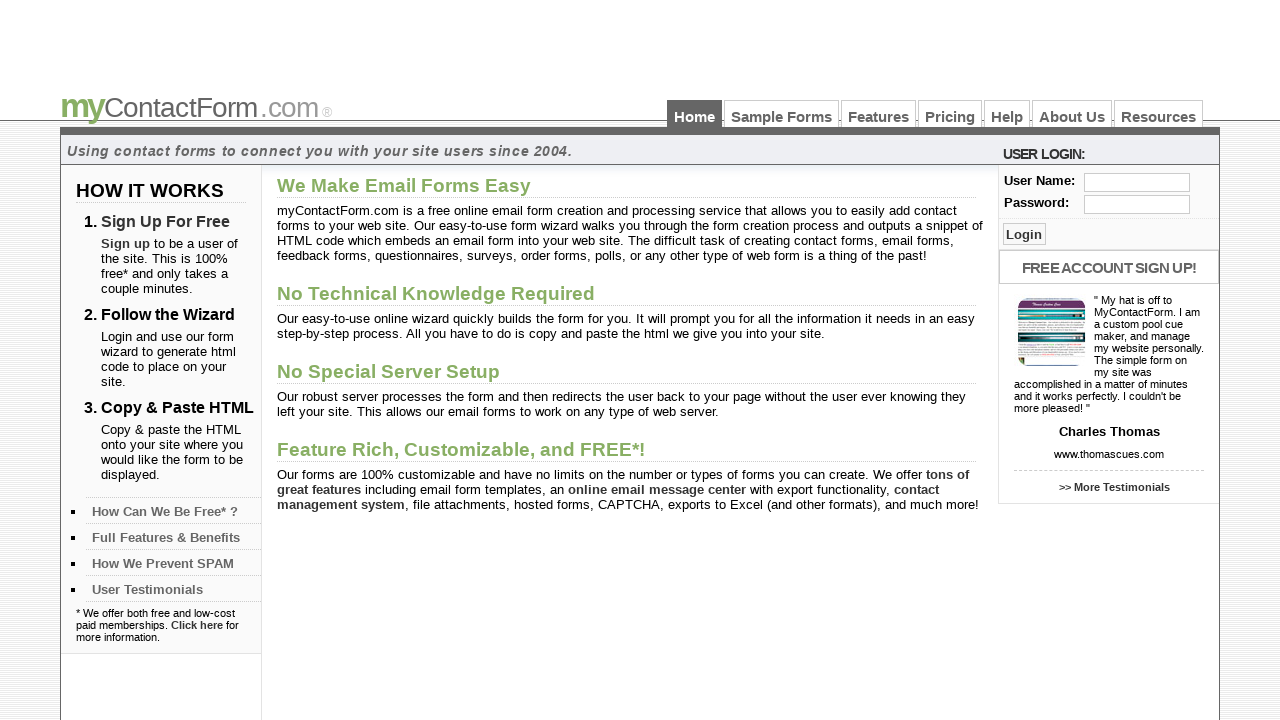

Navigated to mycontactform.com
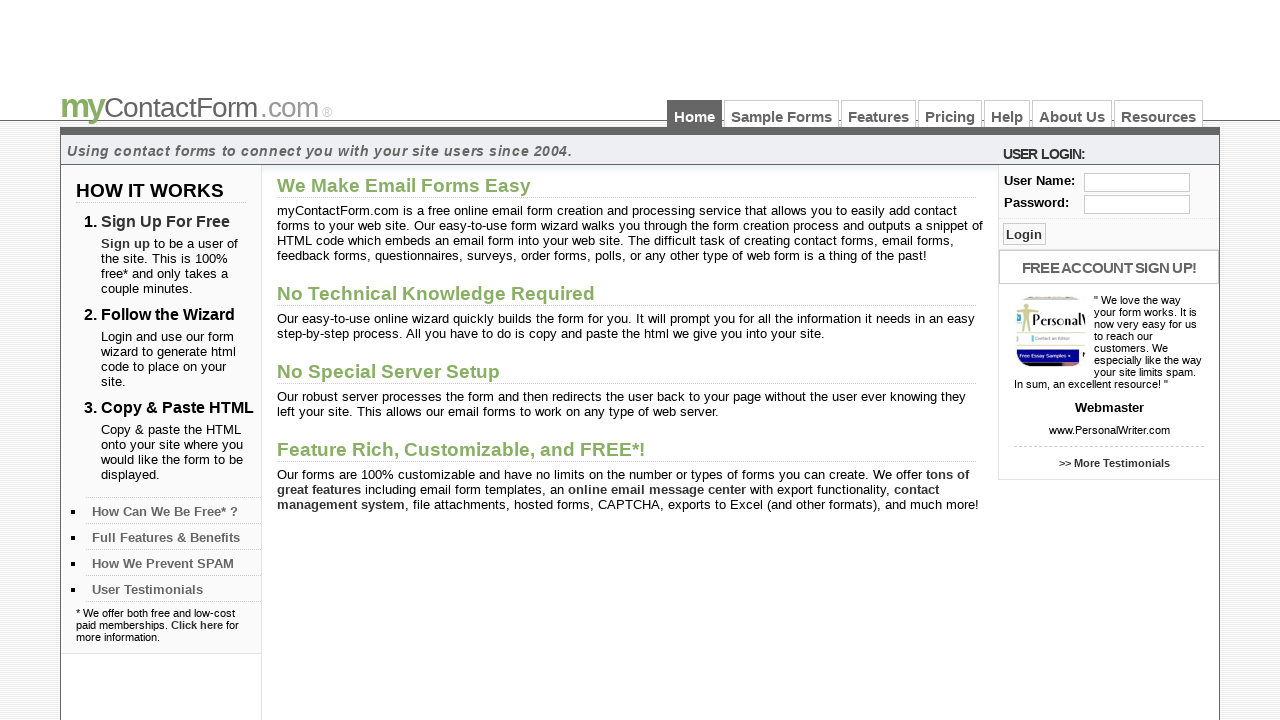

Maximized window to 1920x1080
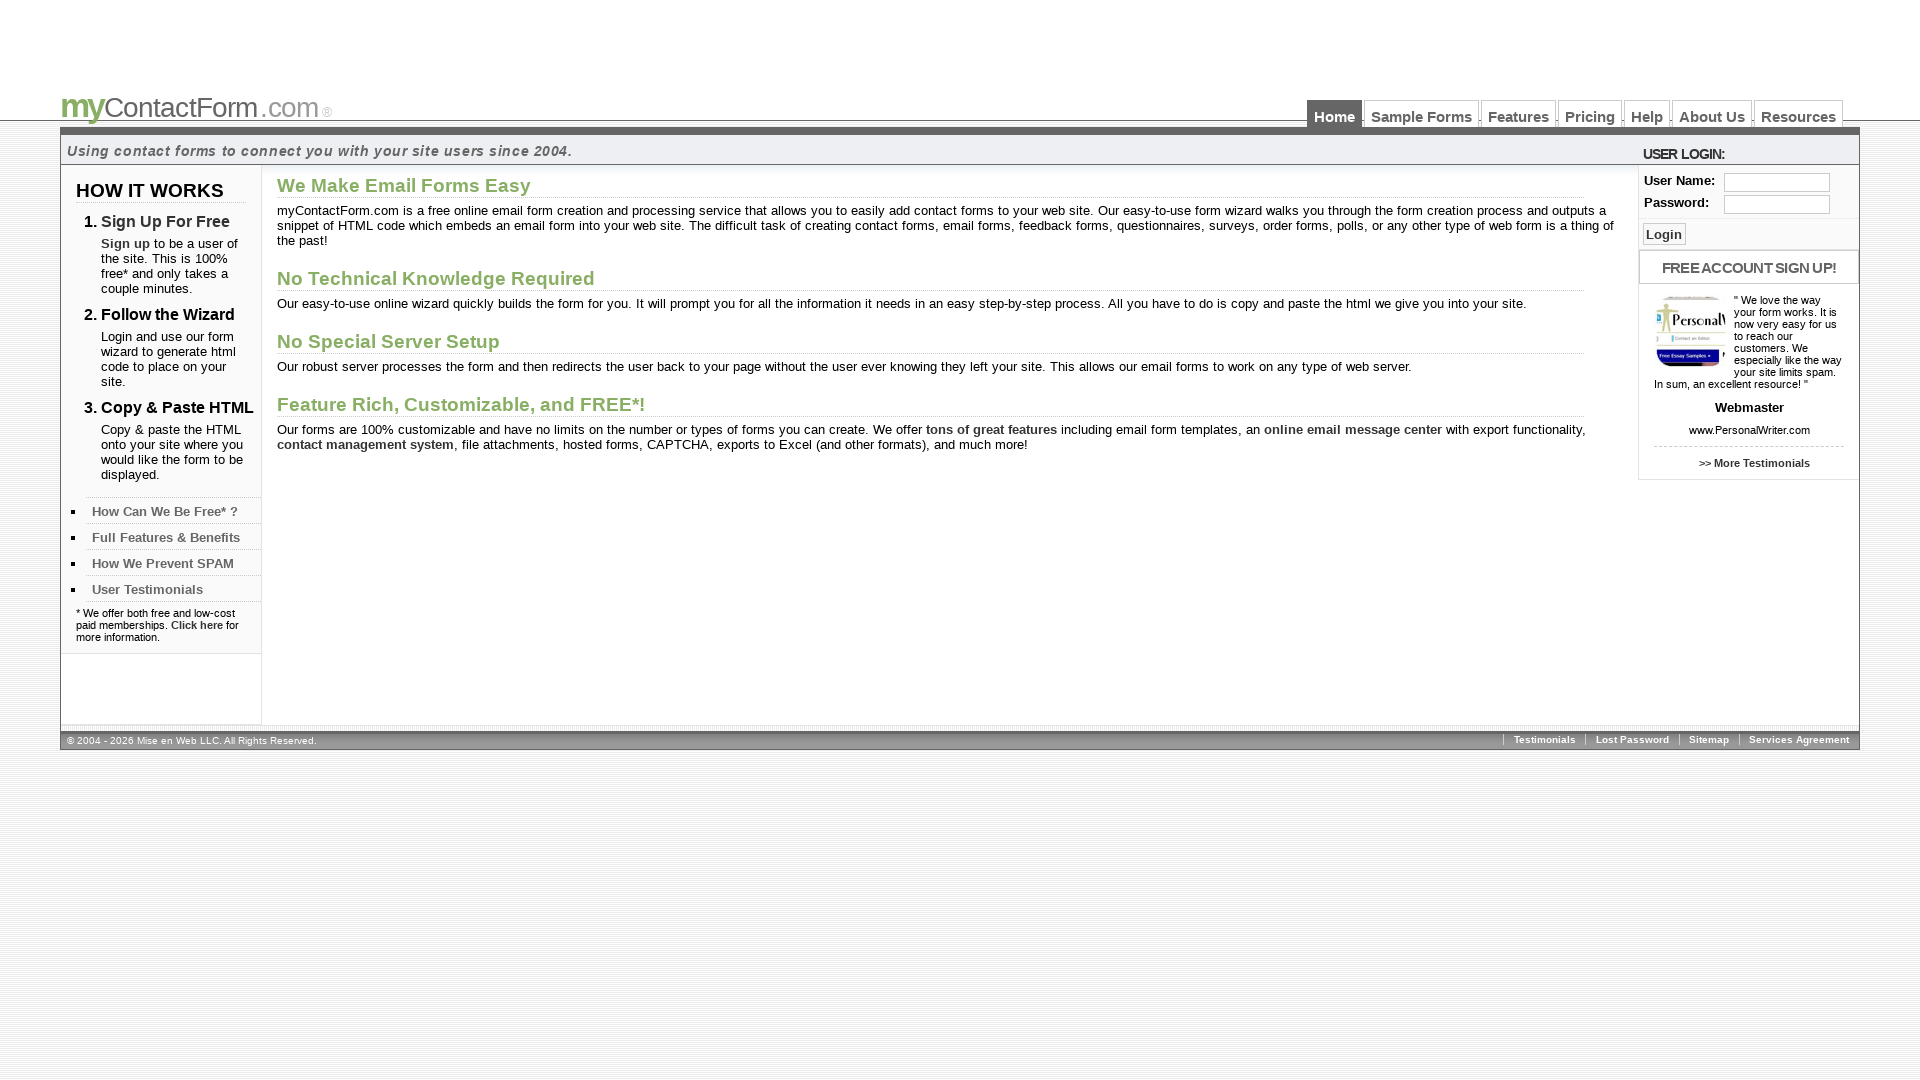

Refreshed page (1st refresh)
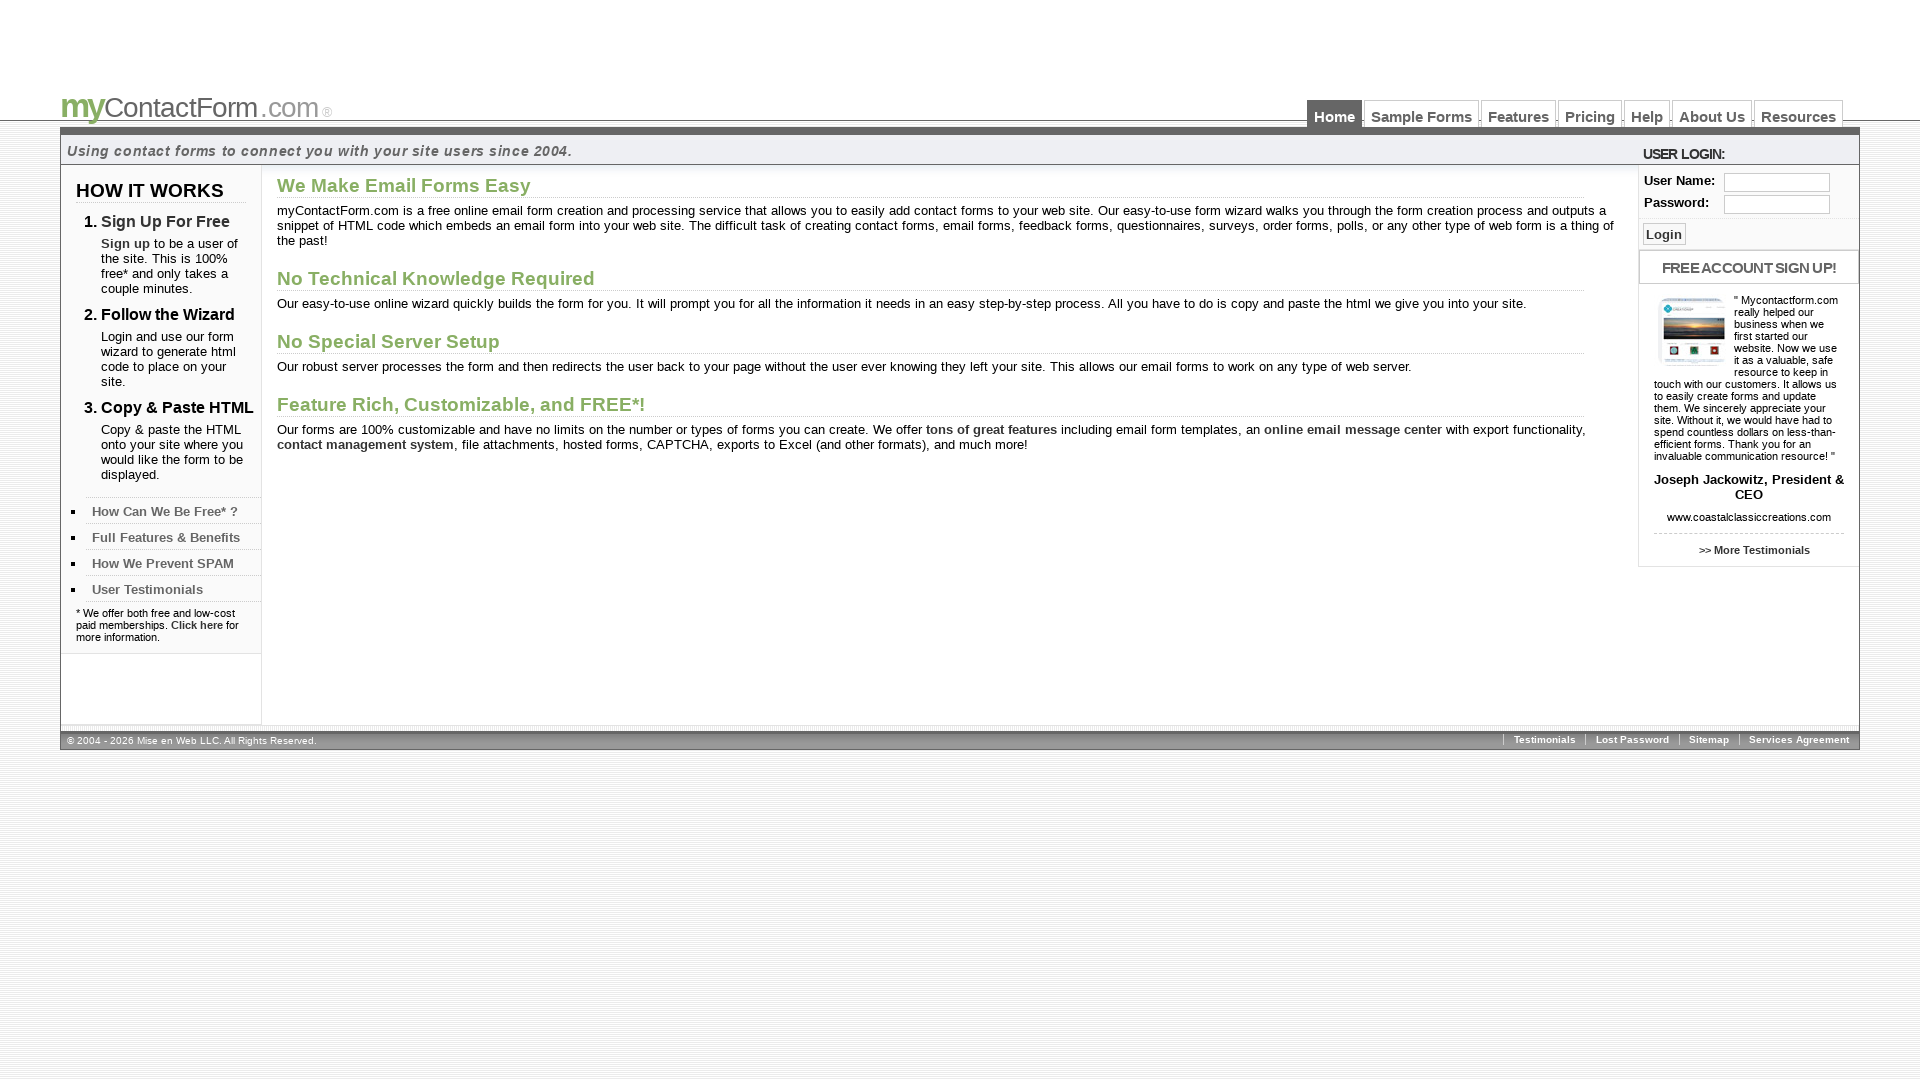

Refreshed page (2nd refresh)
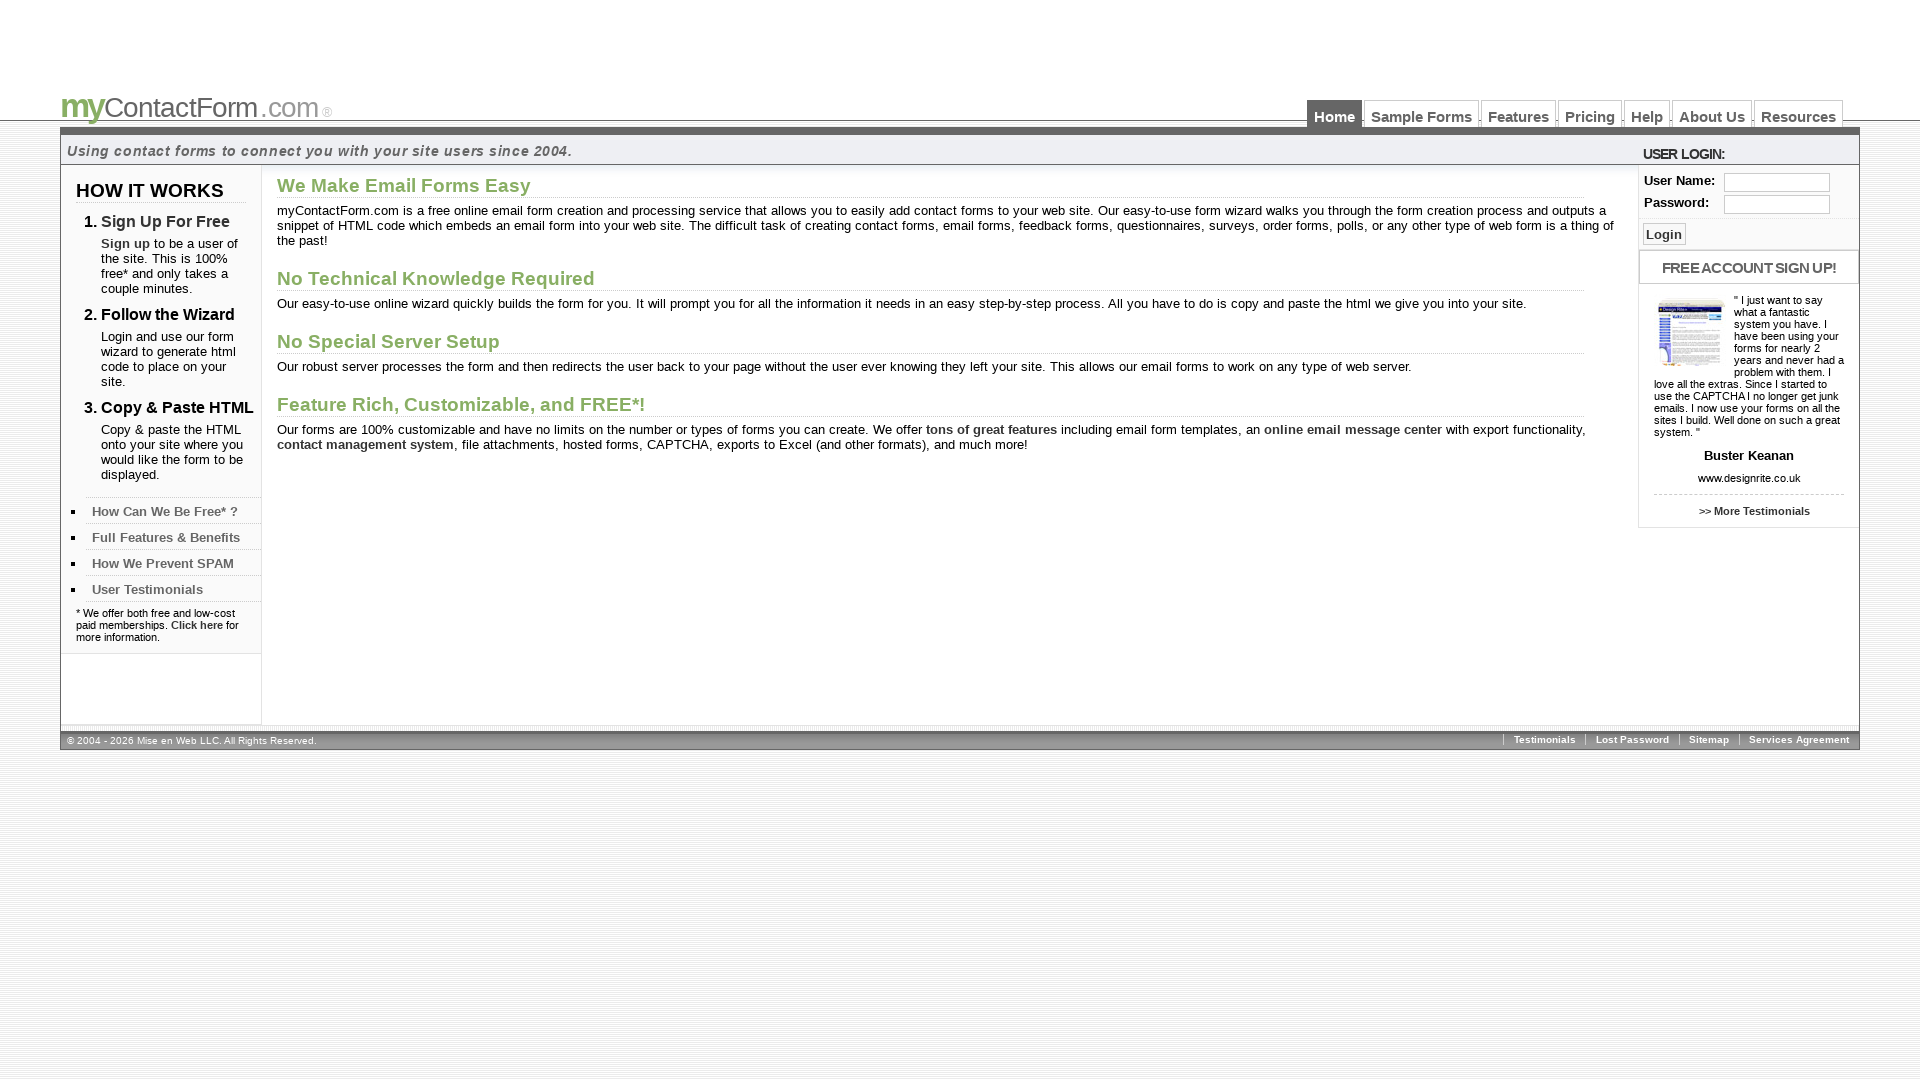

Refreshed page (3rd refresh)
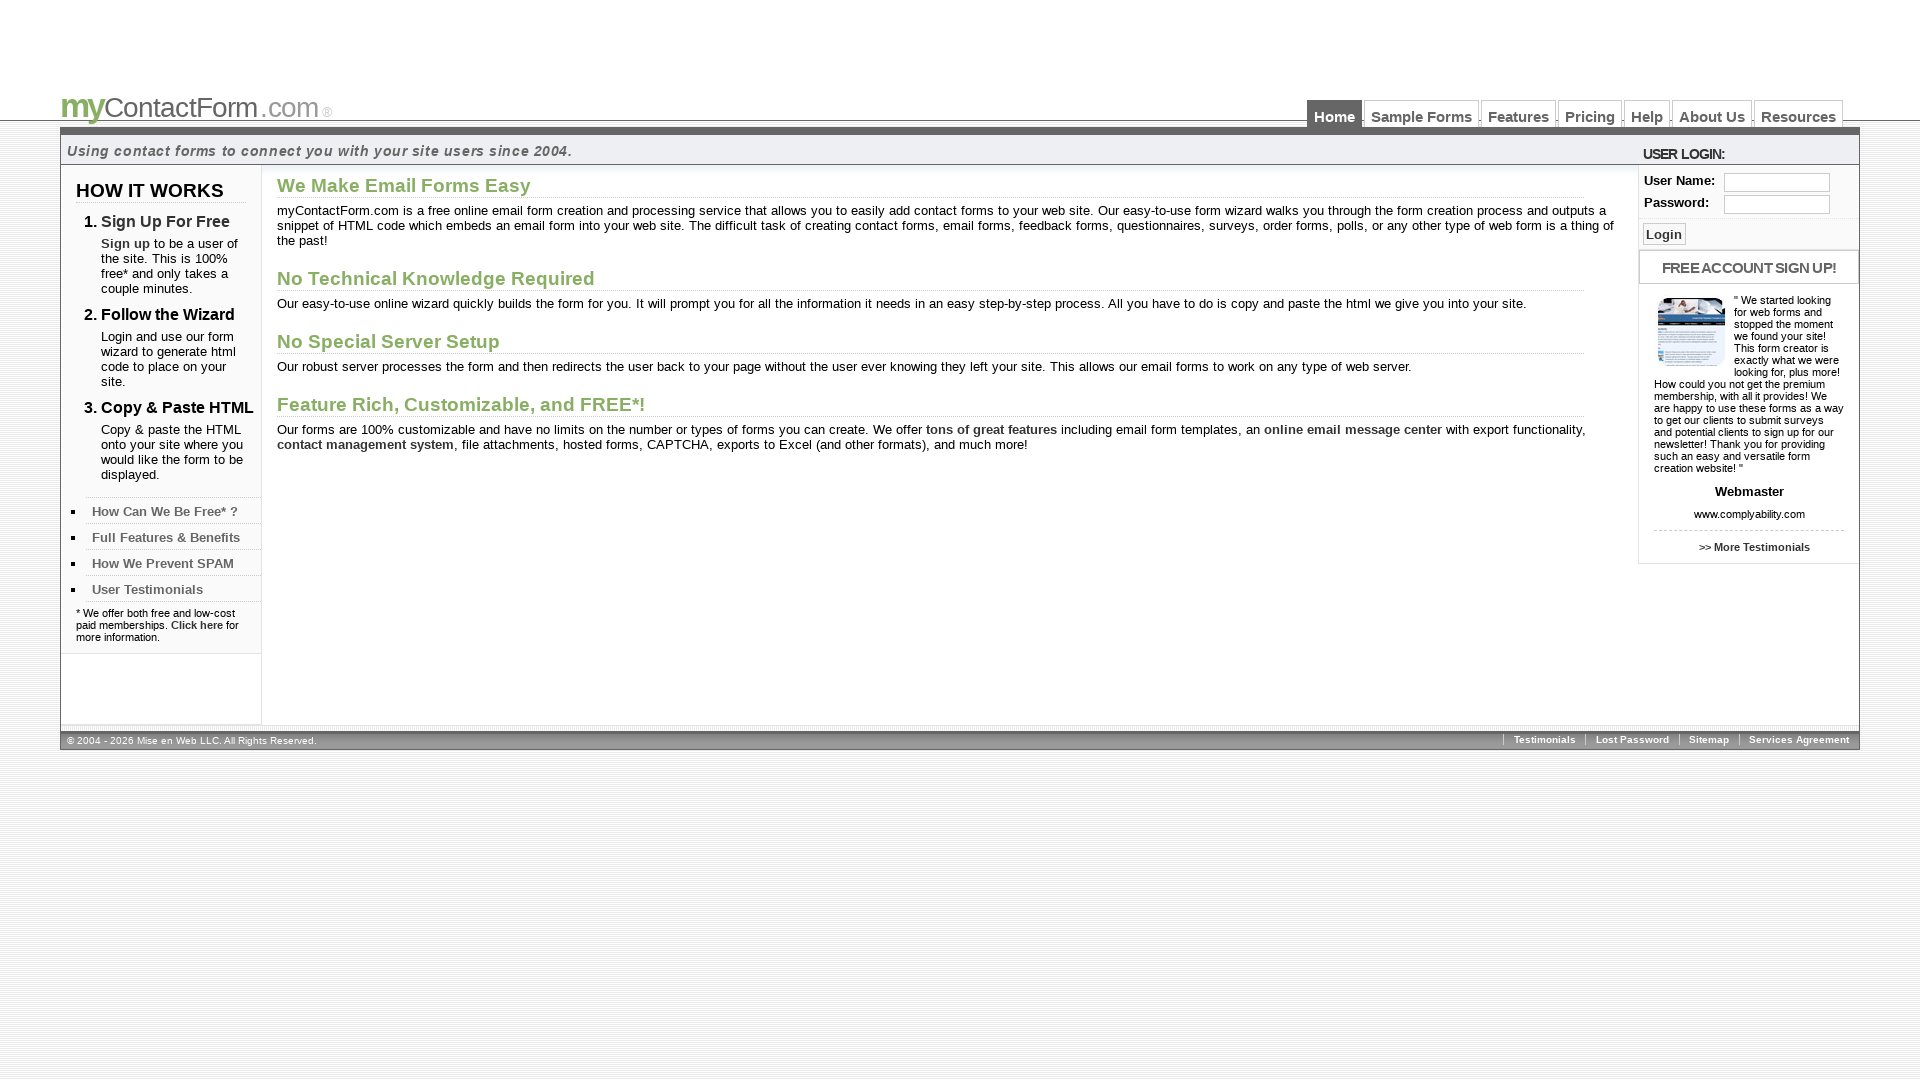

Clicked Help link at (1647, 114) on a:has-text('Help')
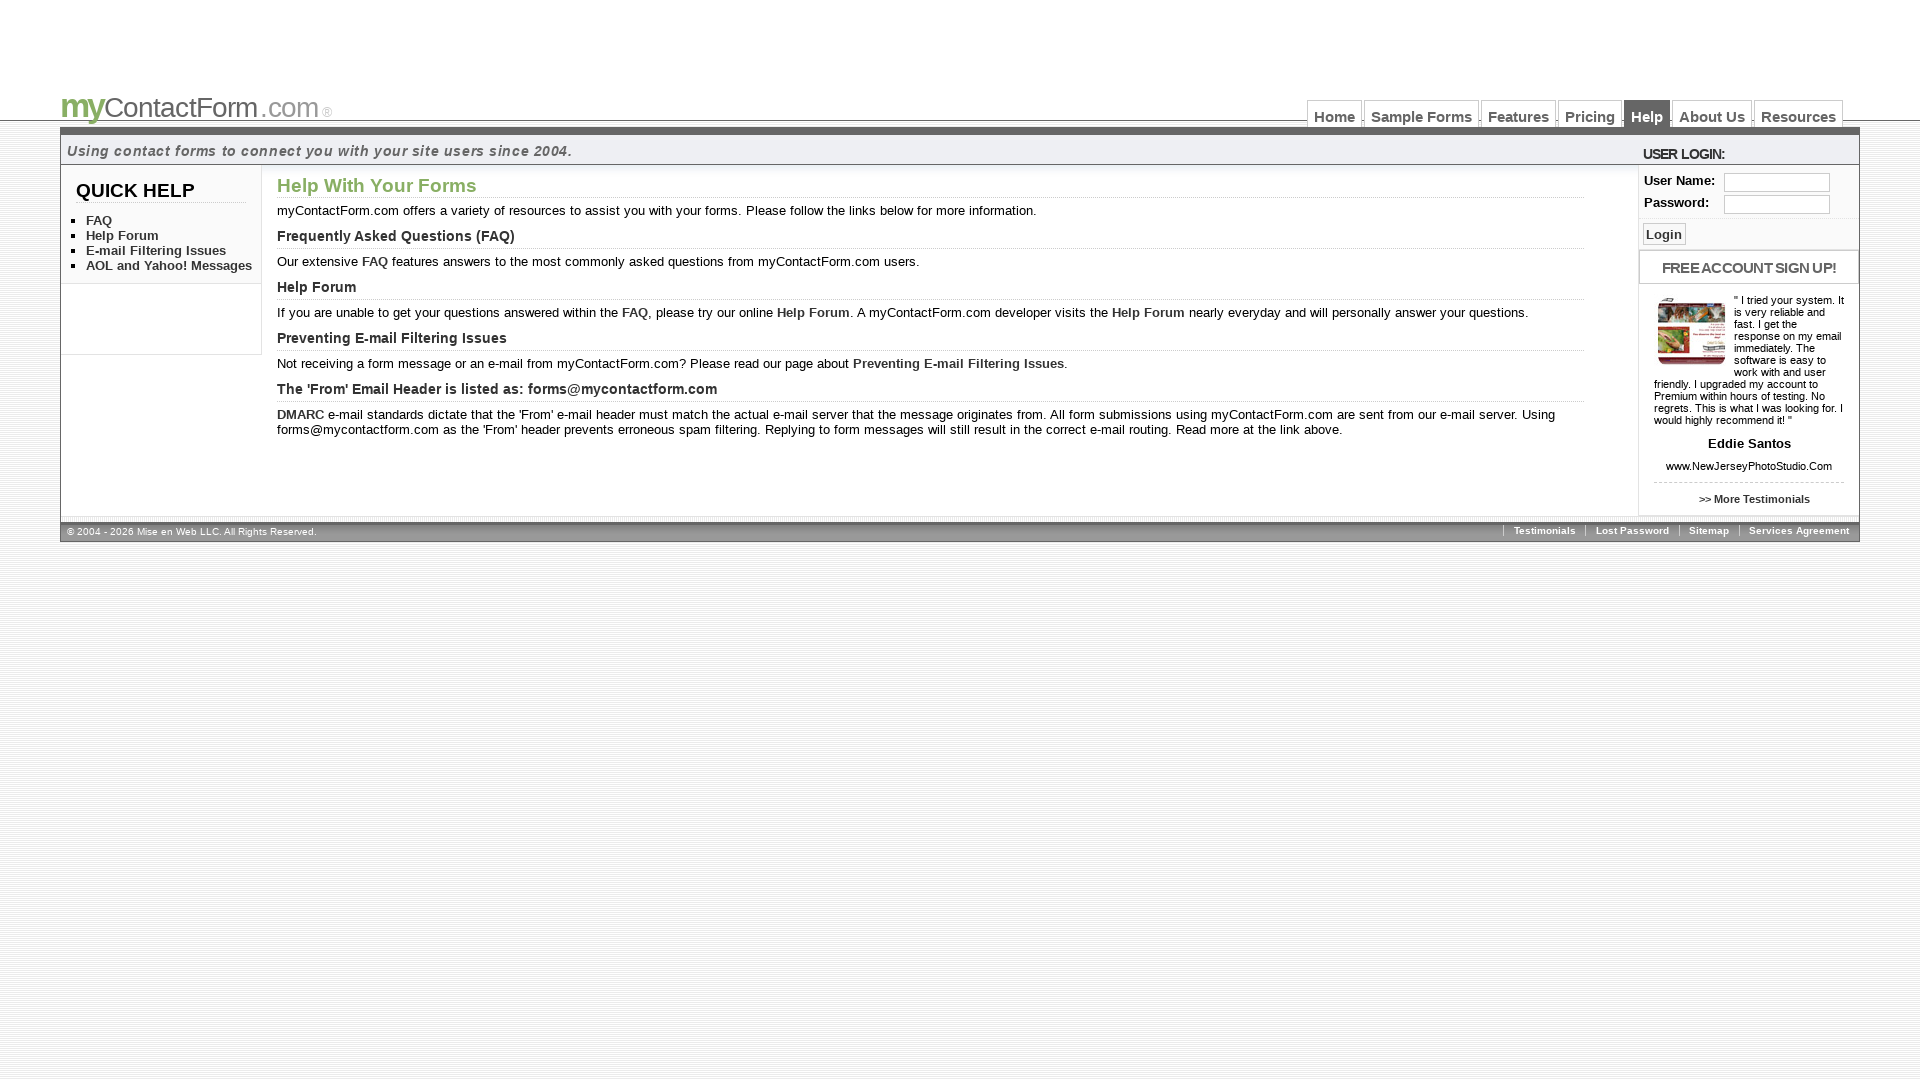

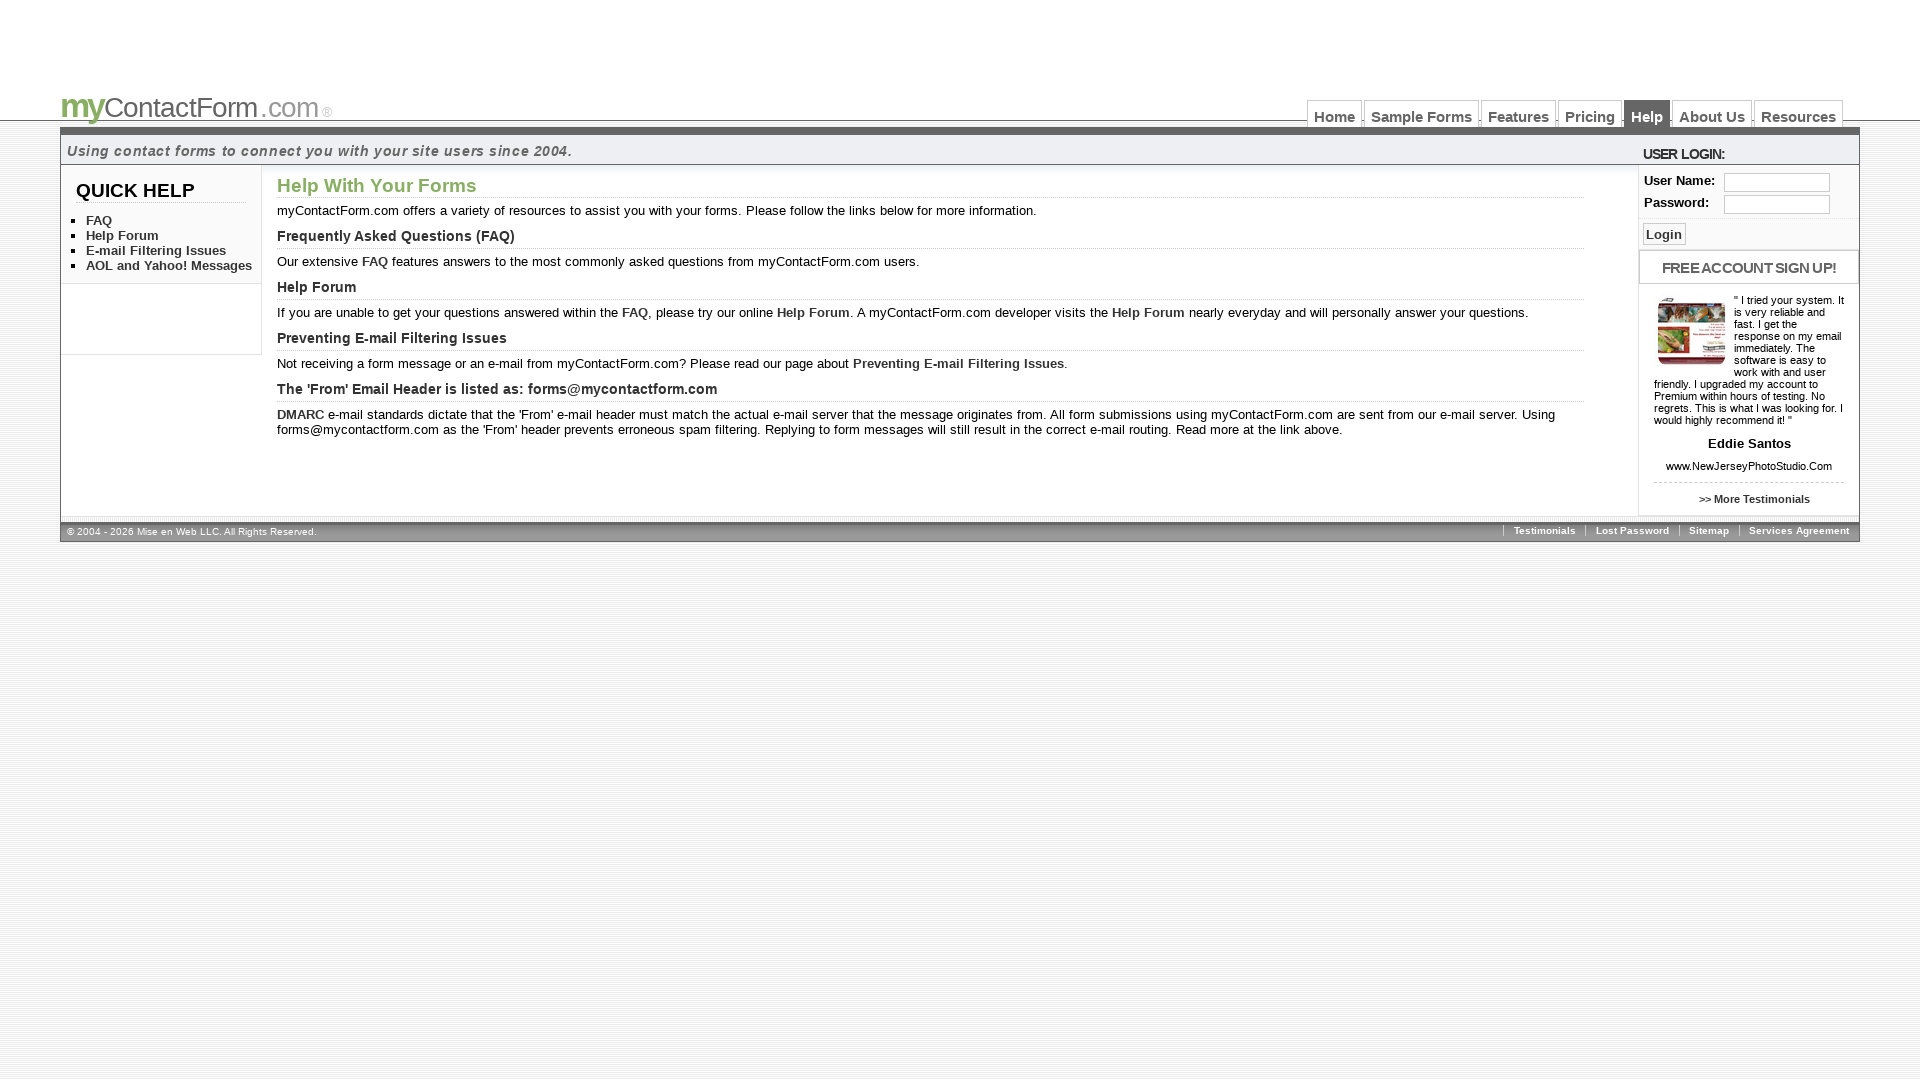